Tests the jQuery UI controlgroup widget by switching to an iframe, clicking on a car type dropdown, and selecting an option from the dropdown menu

Starting URL: https://jqueryui.com/controlgroup/

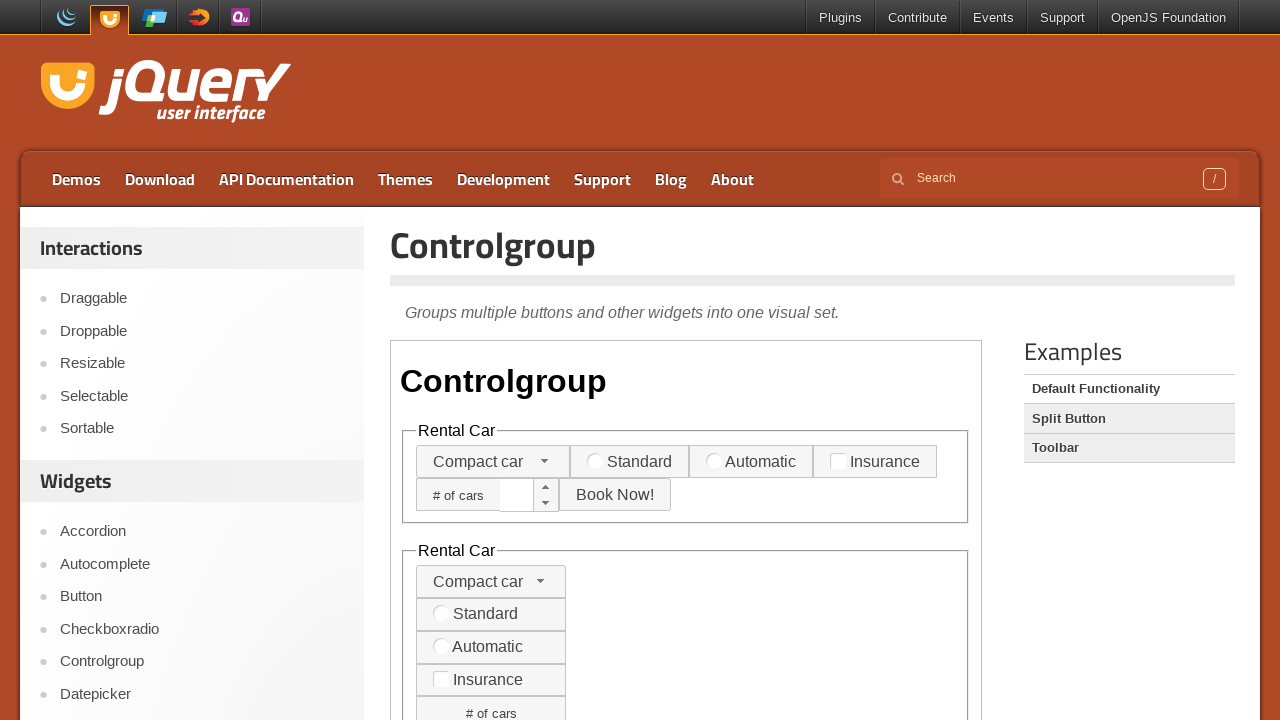

Located the demo iframe
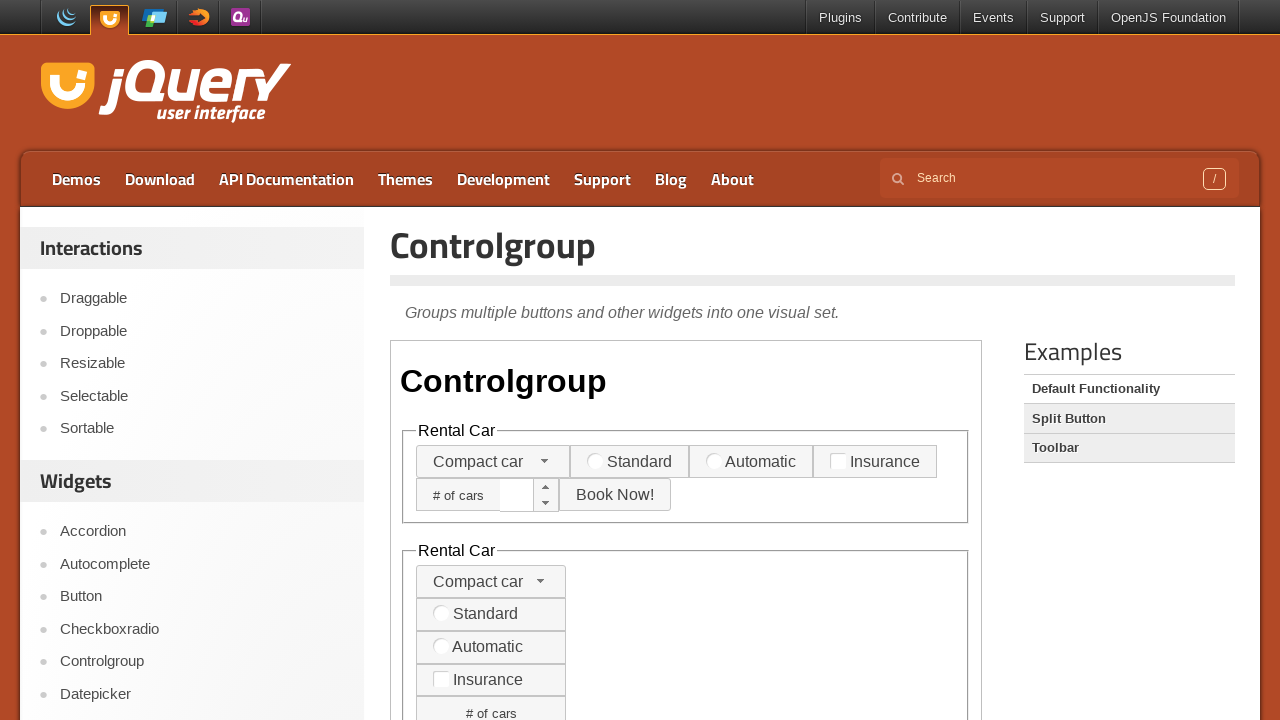

Clicked on the car type dropdown button at (493, 462) on iframe >> nth=0 >> internal:control=enter-frame >> #car-type-button
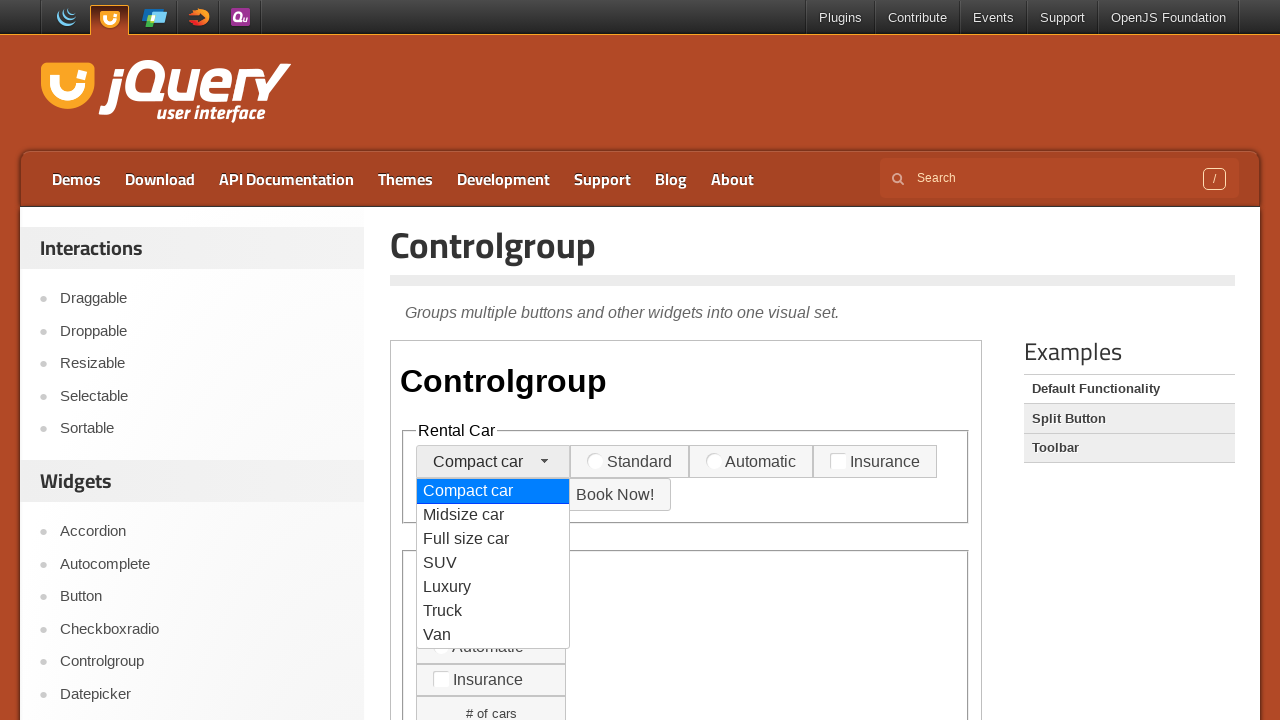

Selected SUV option from the car type dropdown menu at (493, 563) on iframe >> nth=0 >> internal:control=enter-frame >> #car-type-menu li >> nth=3
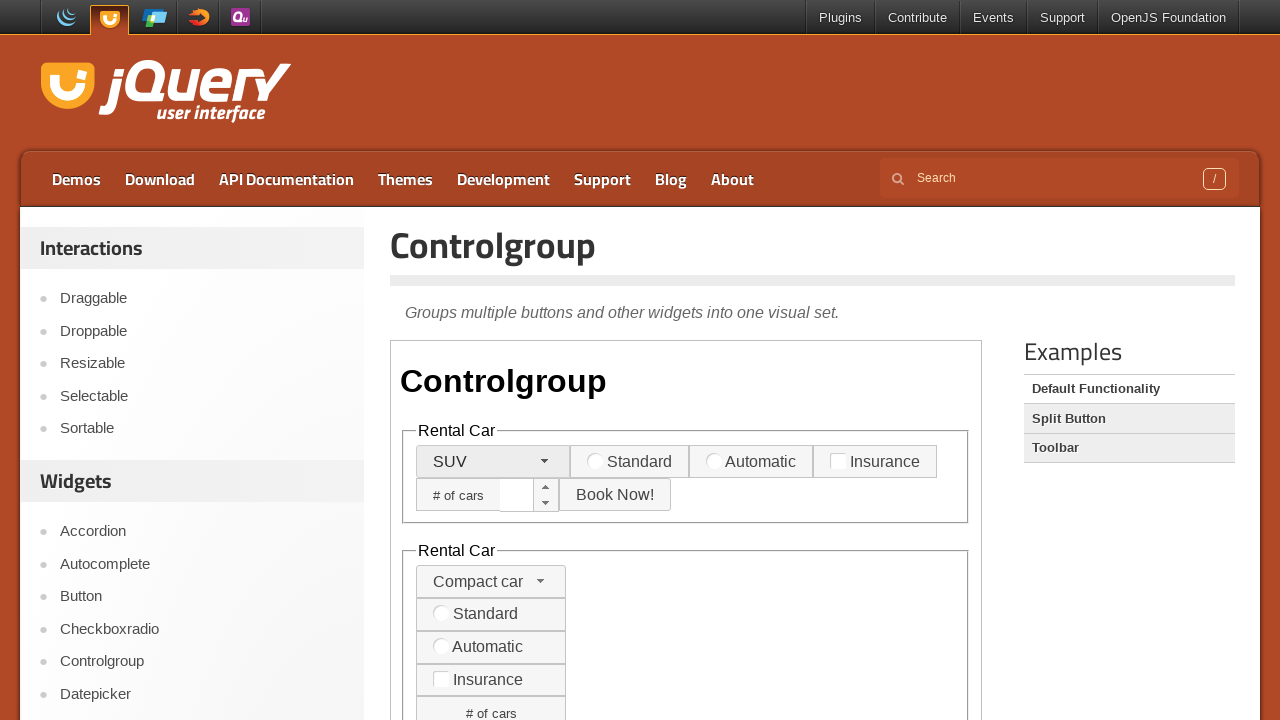

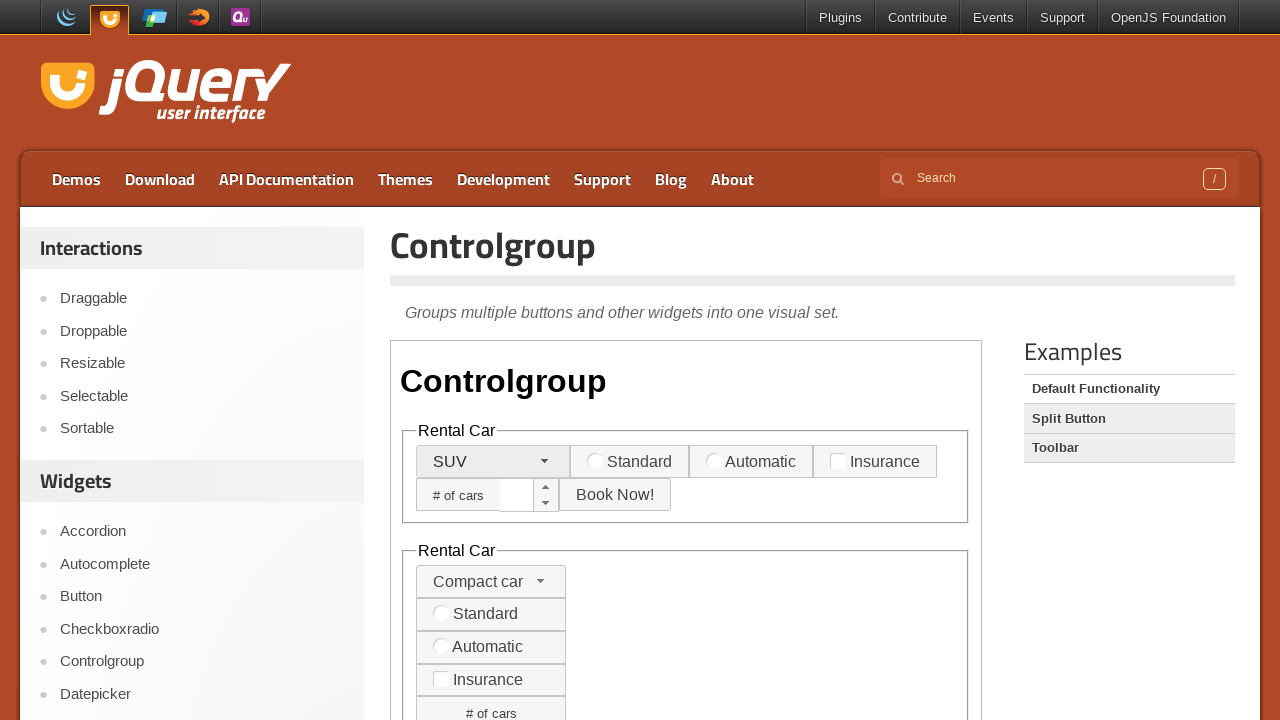